Tests filtering to display only active (non-completed) items and using browser back button

Starting URL: https://demo.playwright.dev/todomvc

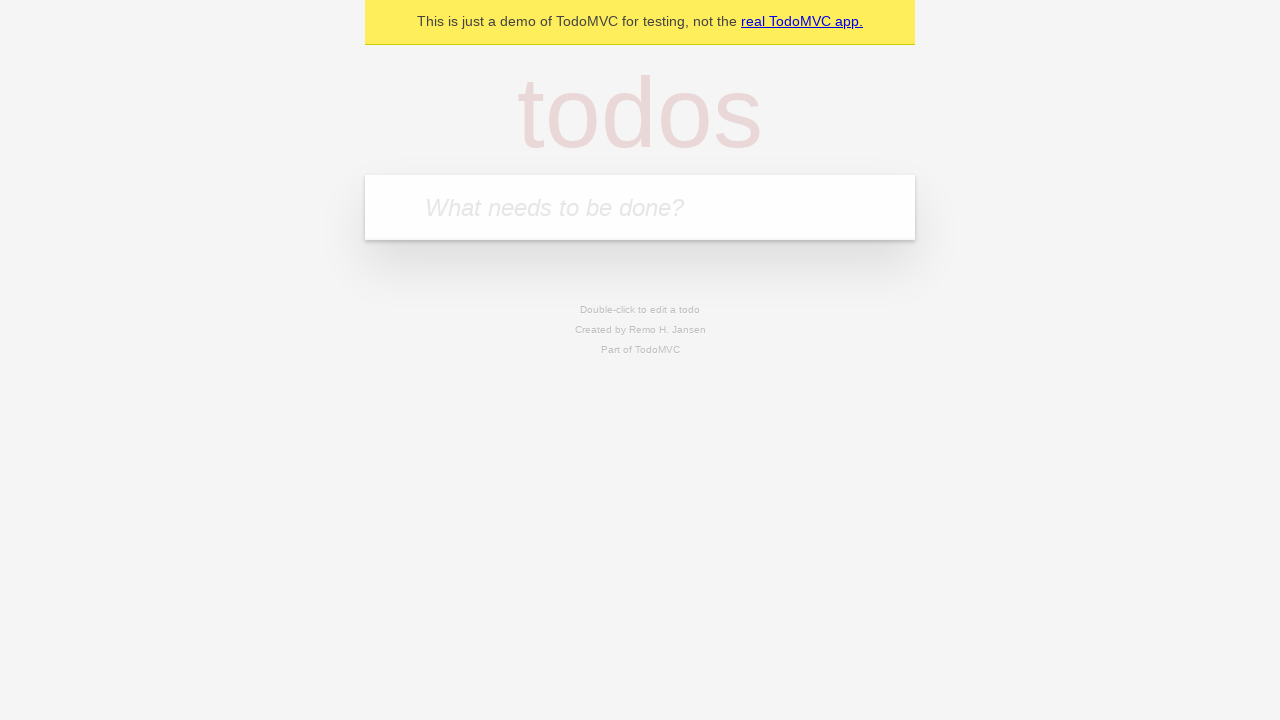

Filled todo input with 'buy some cheese' on internal:attr=[placeholder="What needs to be done?"i]
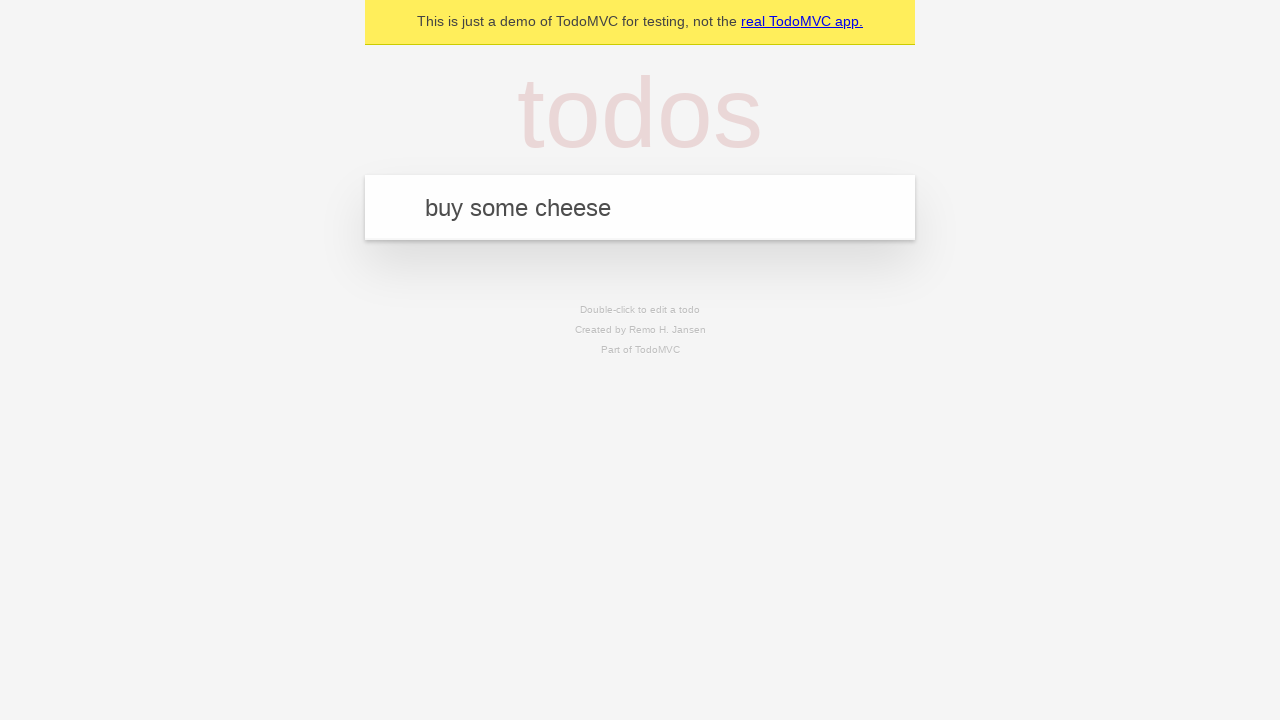

Pressed Enter to add first todo on internal:attr=[placeholder="What needs to be done?"i]
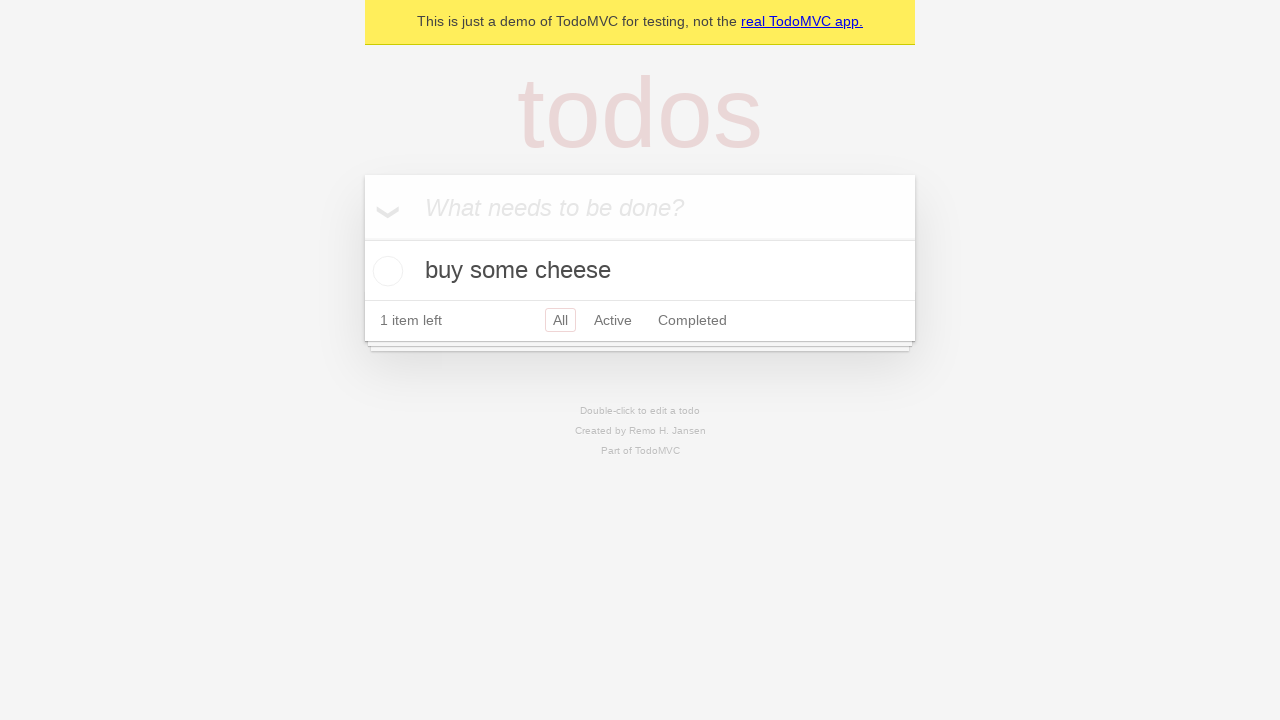

Filled todo input with 'feed the cat' on internal:attr=[placeholder="What needs to be done?"i]
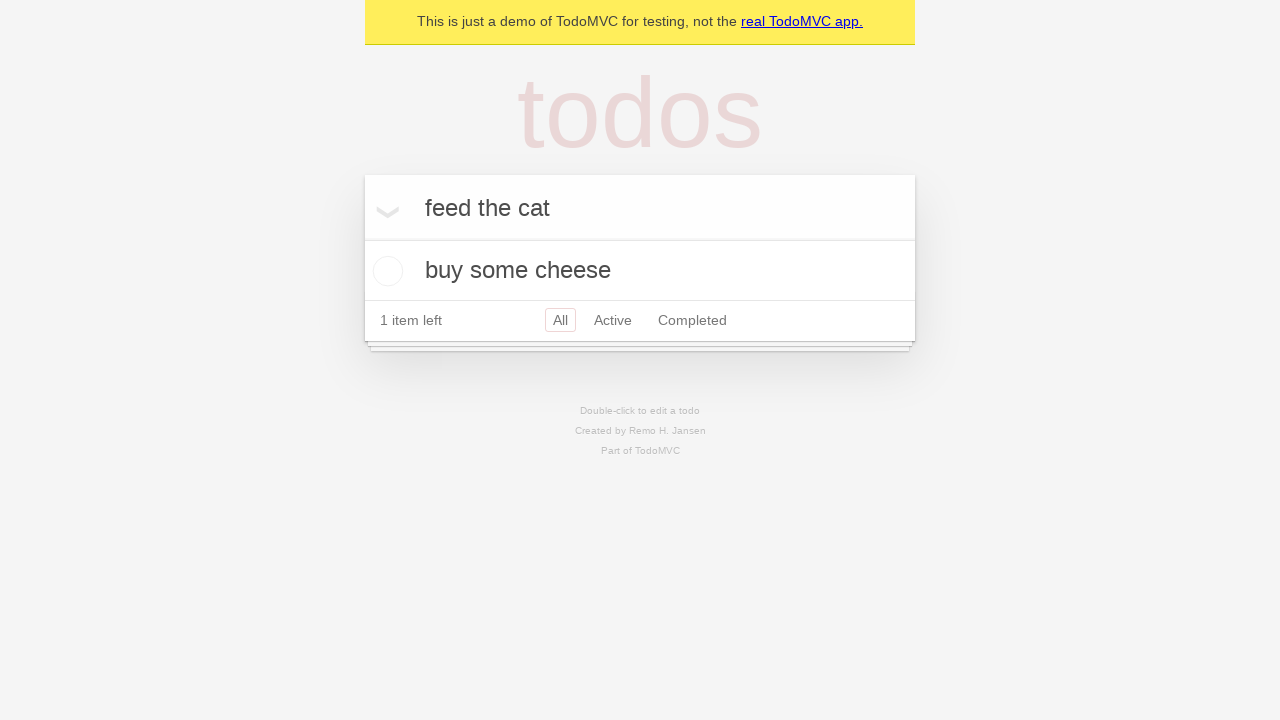

Pressed Enter to add second todo on internal:attr=[placeholder="What needs to be done?"i]
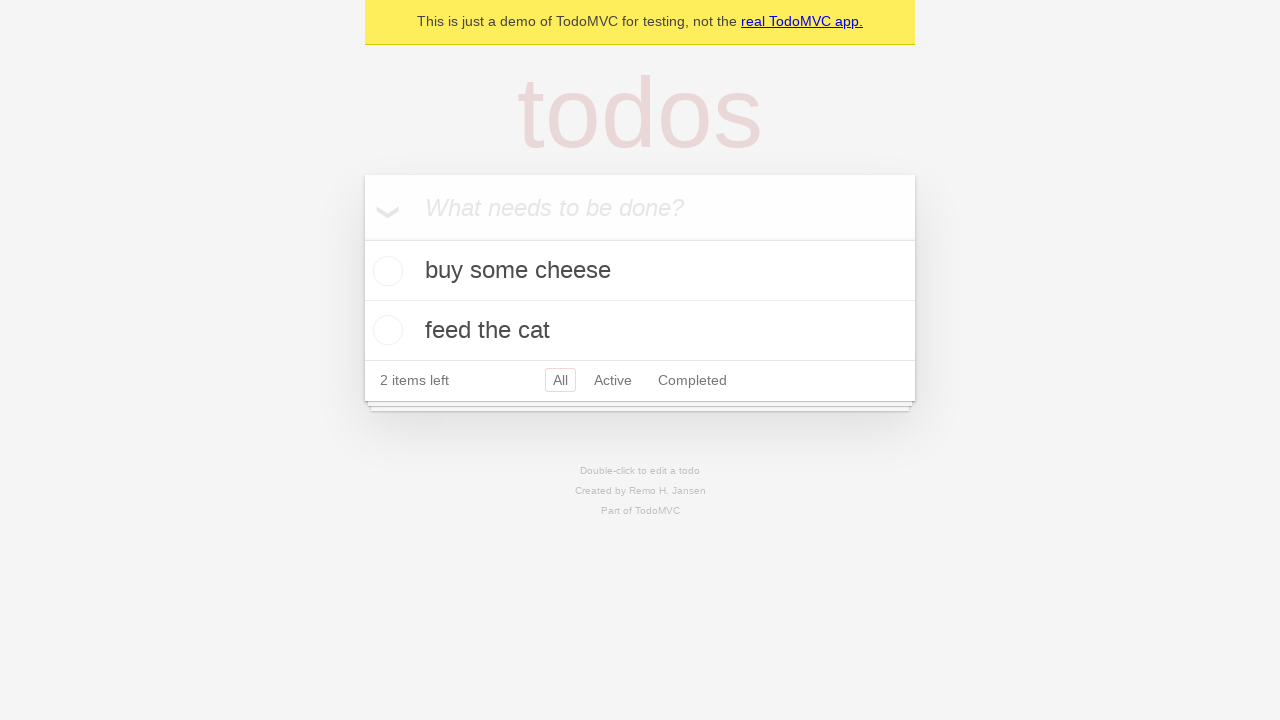

Filled todo input with 'book a doctors appointment' on internal:attr=[placeholder="What needs to be done?"i]
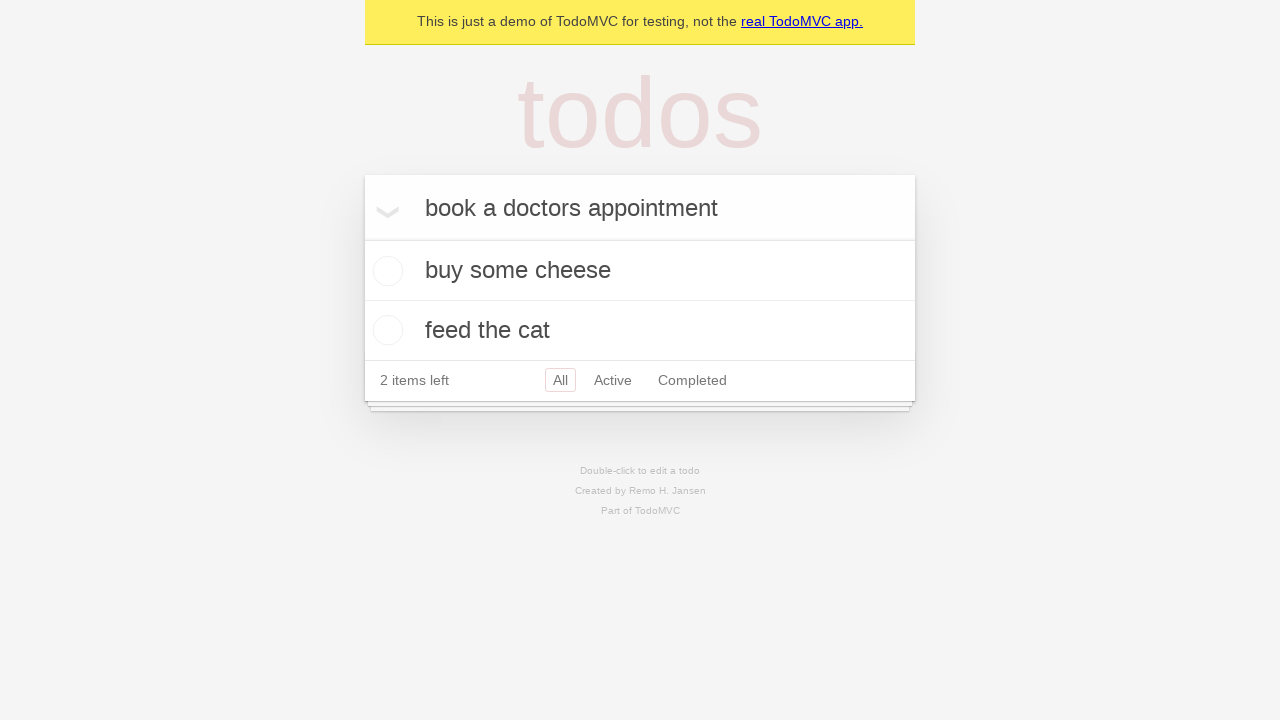

Pressed Enter to add third todo on internal:attr=[placeholder="What needs to be done?"i]
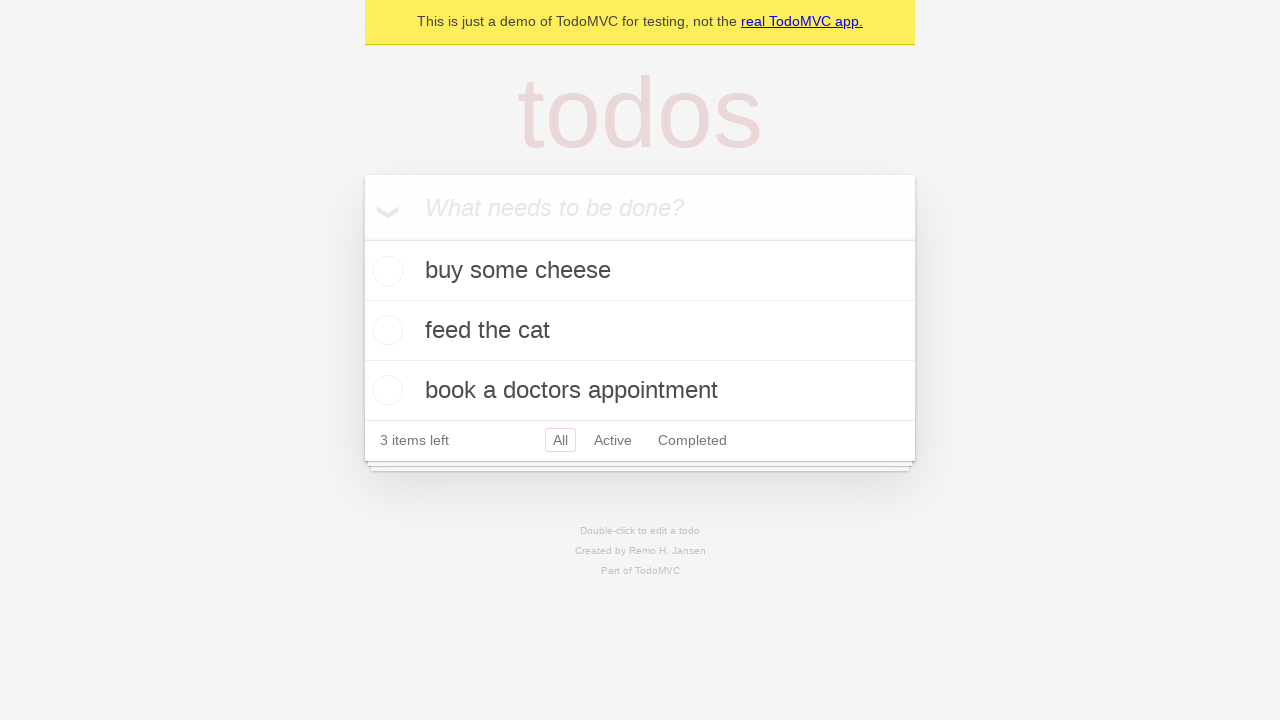

Waited for all 3 todos to appear in the list
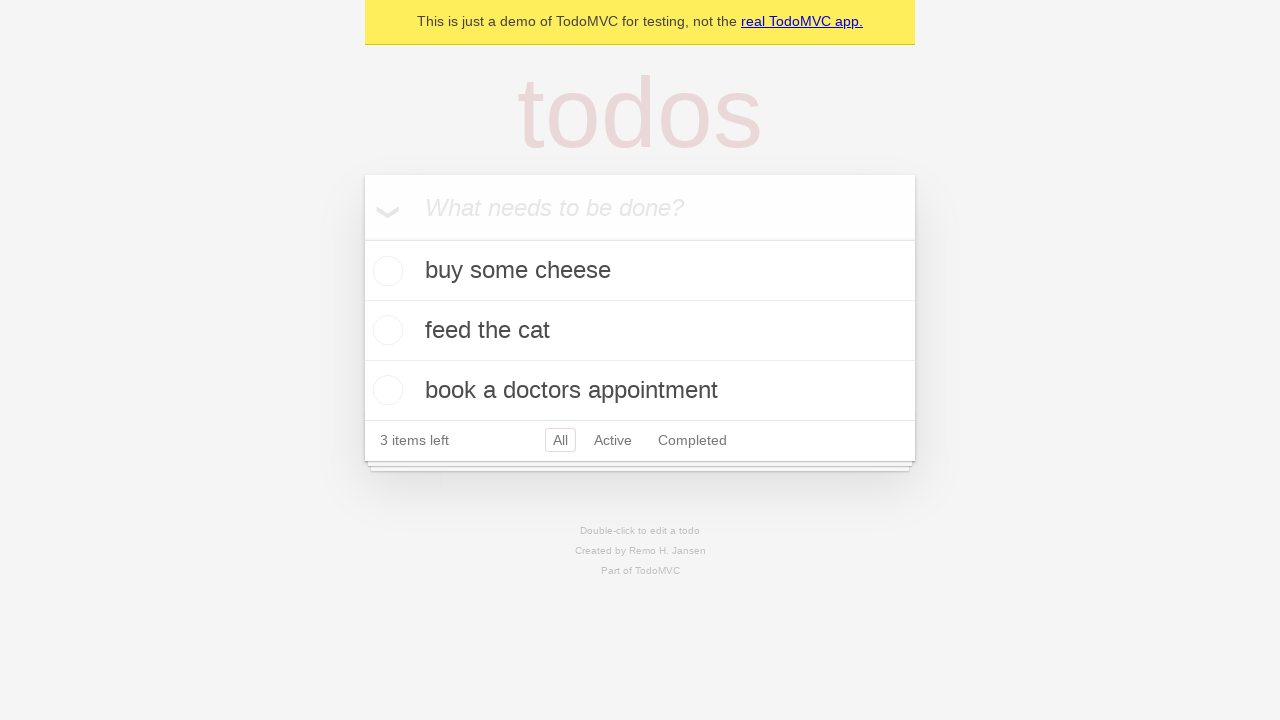

Checked the second todo item (feed the cat) at (385, 330) on internal:testid=[data-testid="todo-item"s] >> nth=1 >> internal:role=checkbox
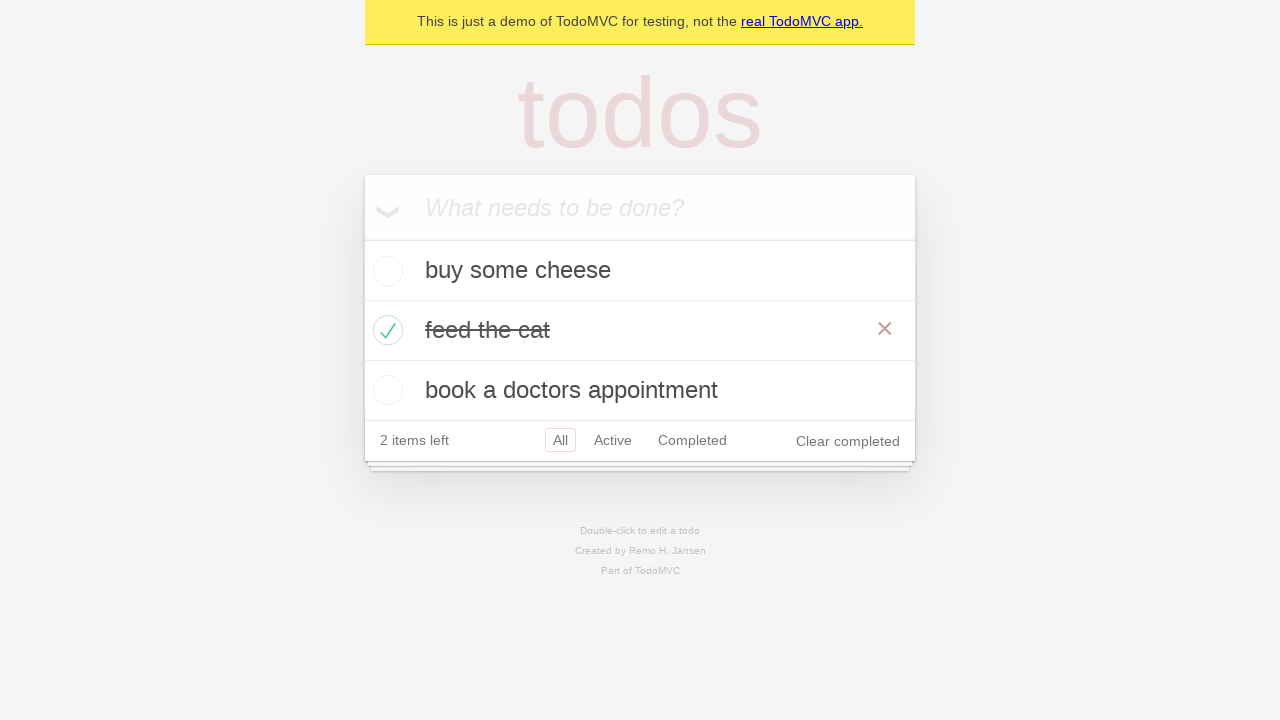

Clicked Active filter to display only active (non-completed) items at (613, 440) on internal:role=link[name="Active"i]
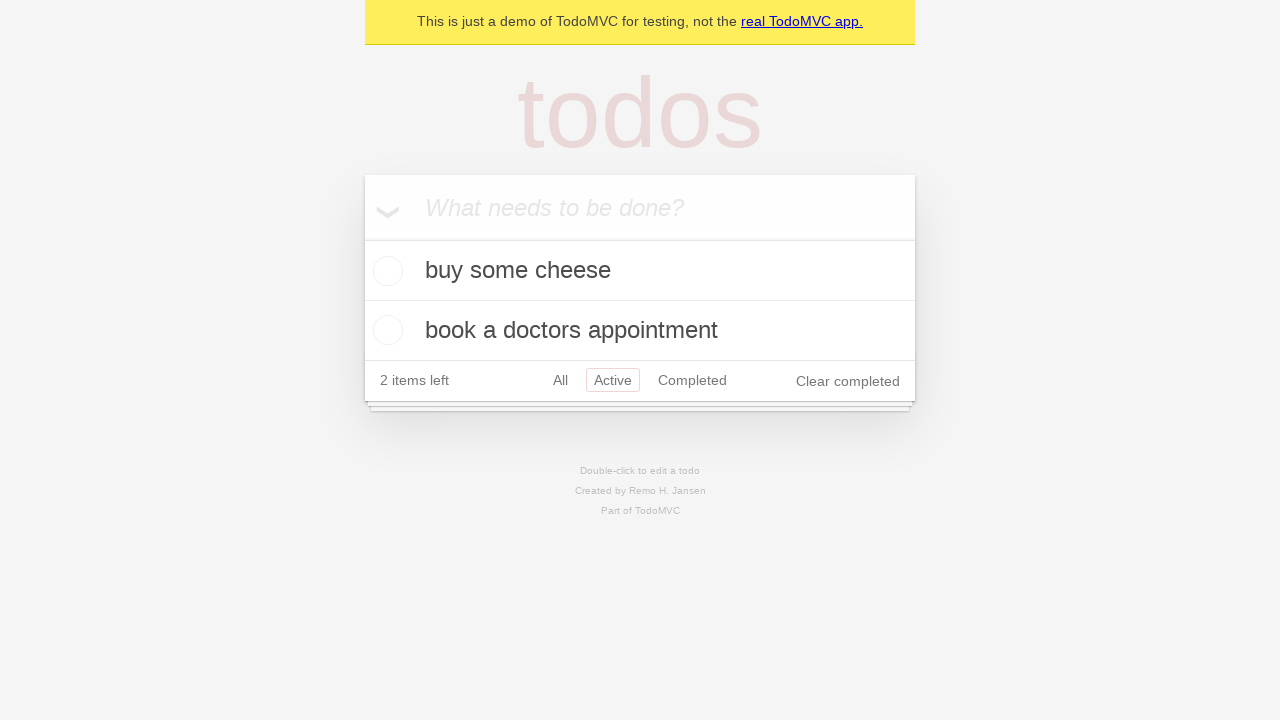

Waited for Active filter to apply, showing only 2 active items
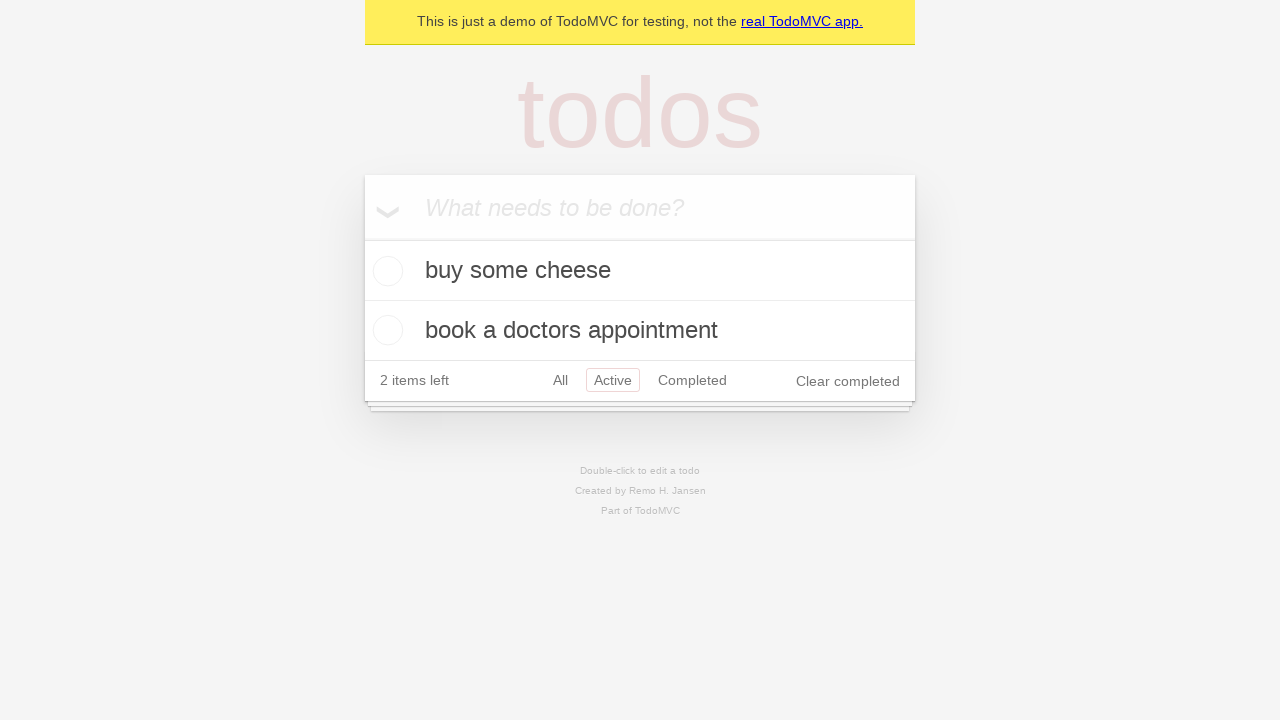

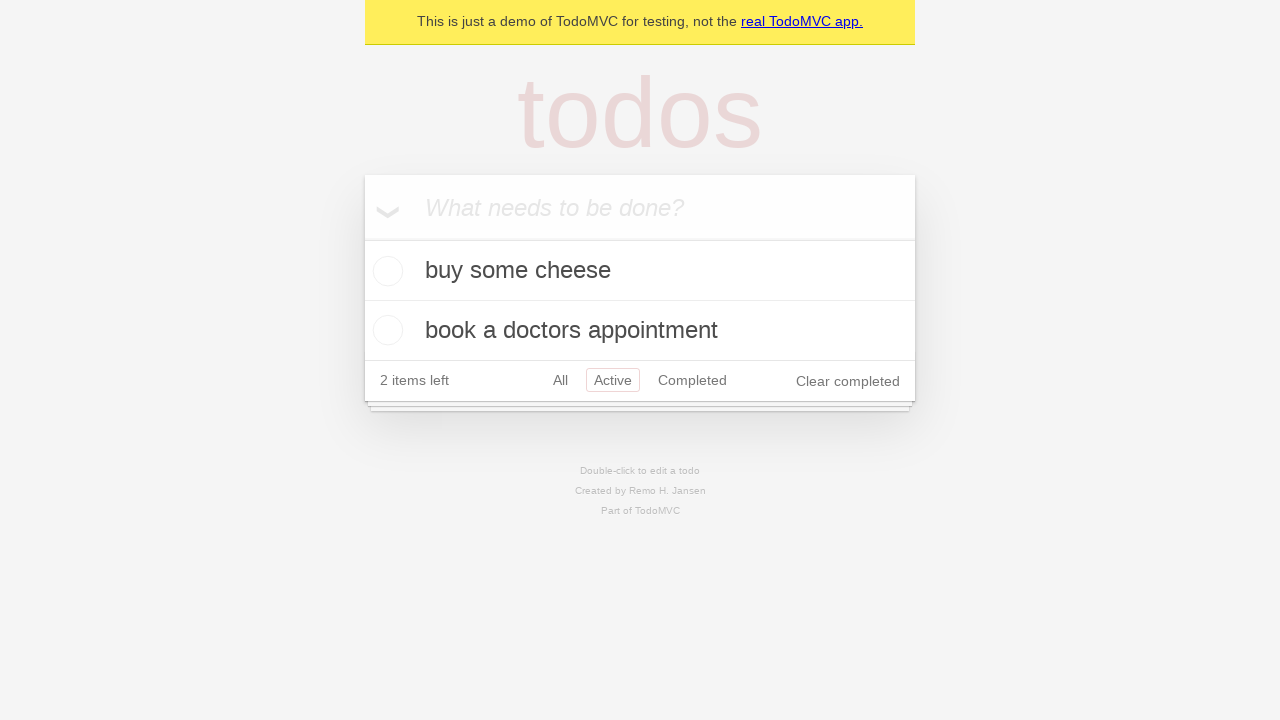